Tests calculator subtraction of two floating point numbers (4.5 - 2.3 = 2.2)

Starting URL: https://testsheepnz.github.io/BasicCalculator.html

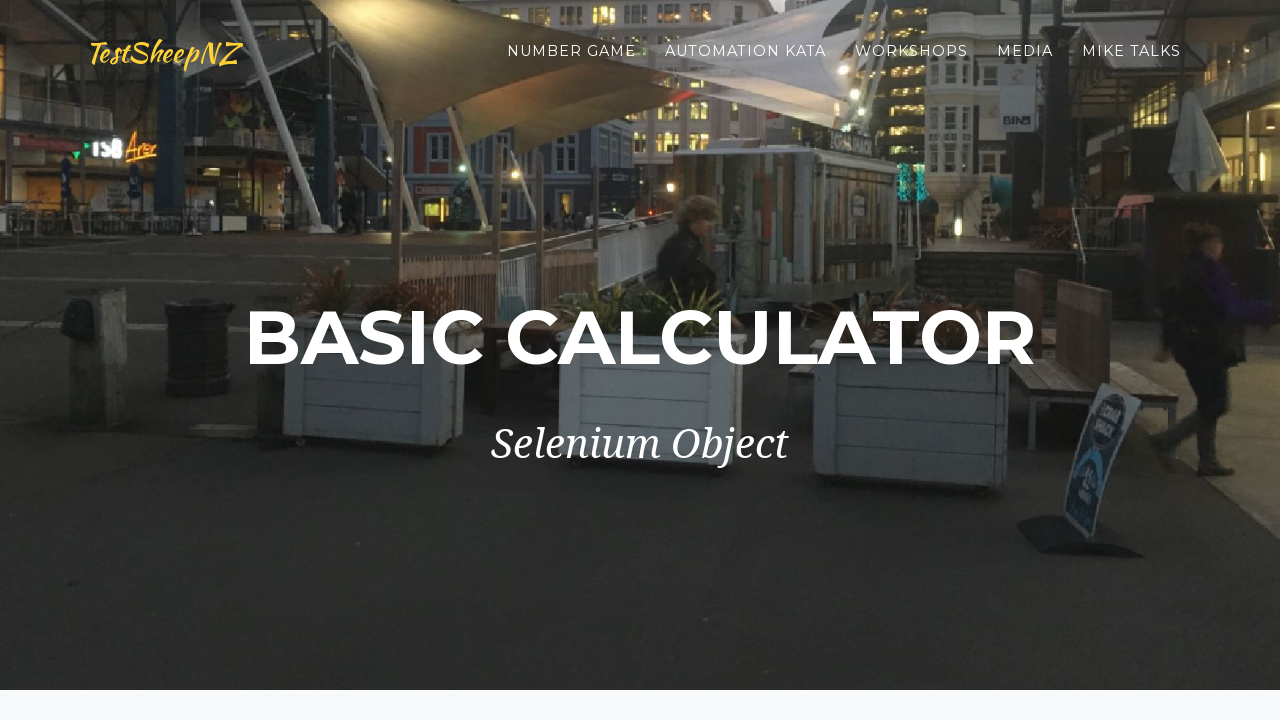

Filled first number field with 4.5 on input#number1Field
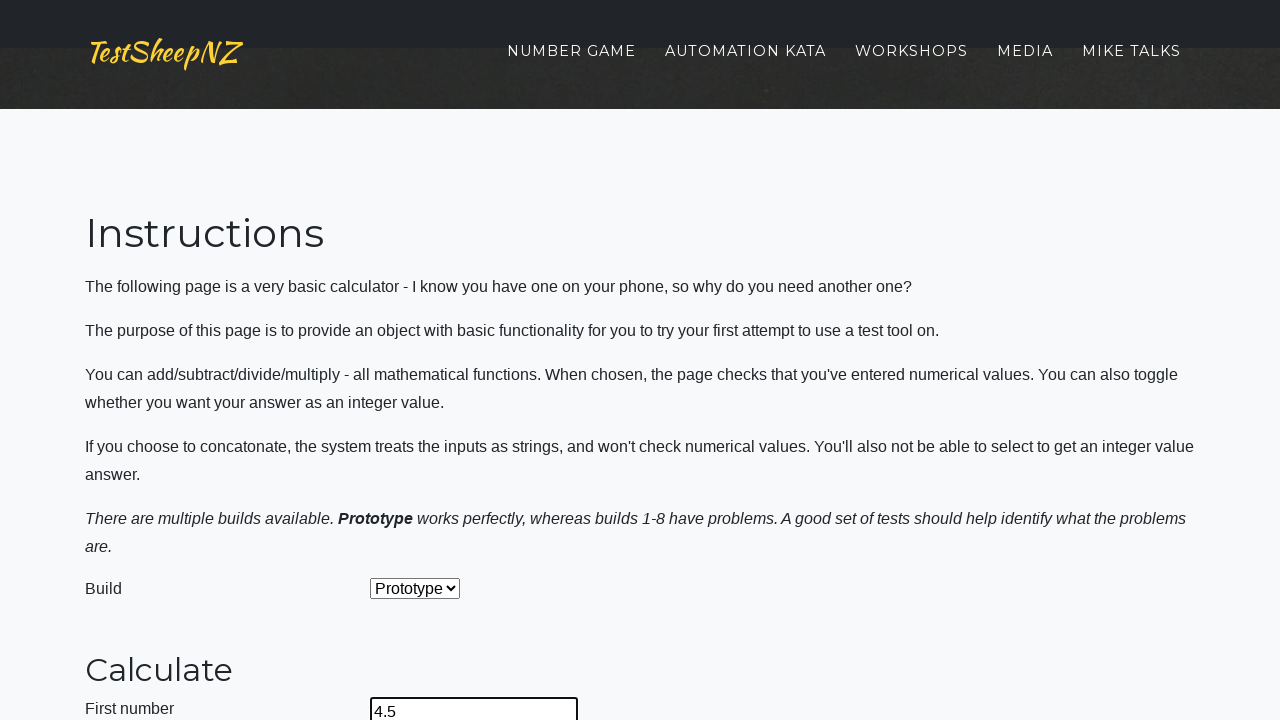

Filled second number field with 2.3 on input#number2Field
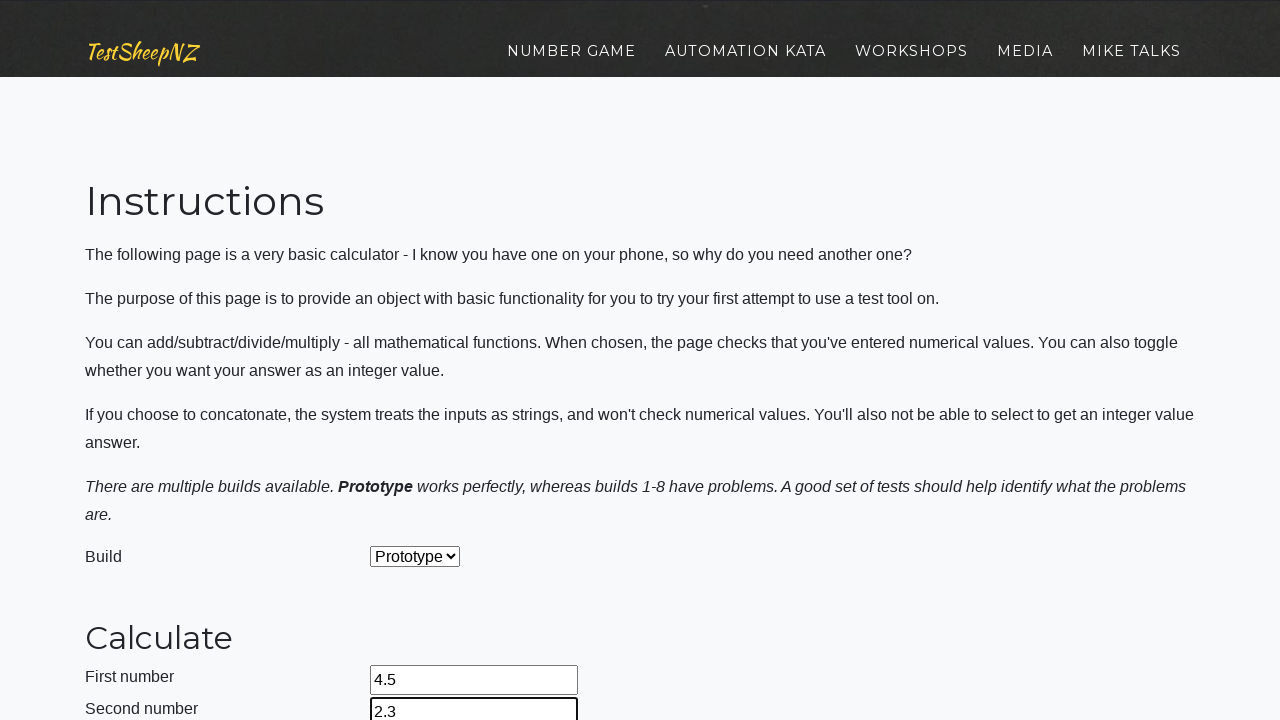

Selected subtraction operation from dropdown on select#selectOperationDropdown
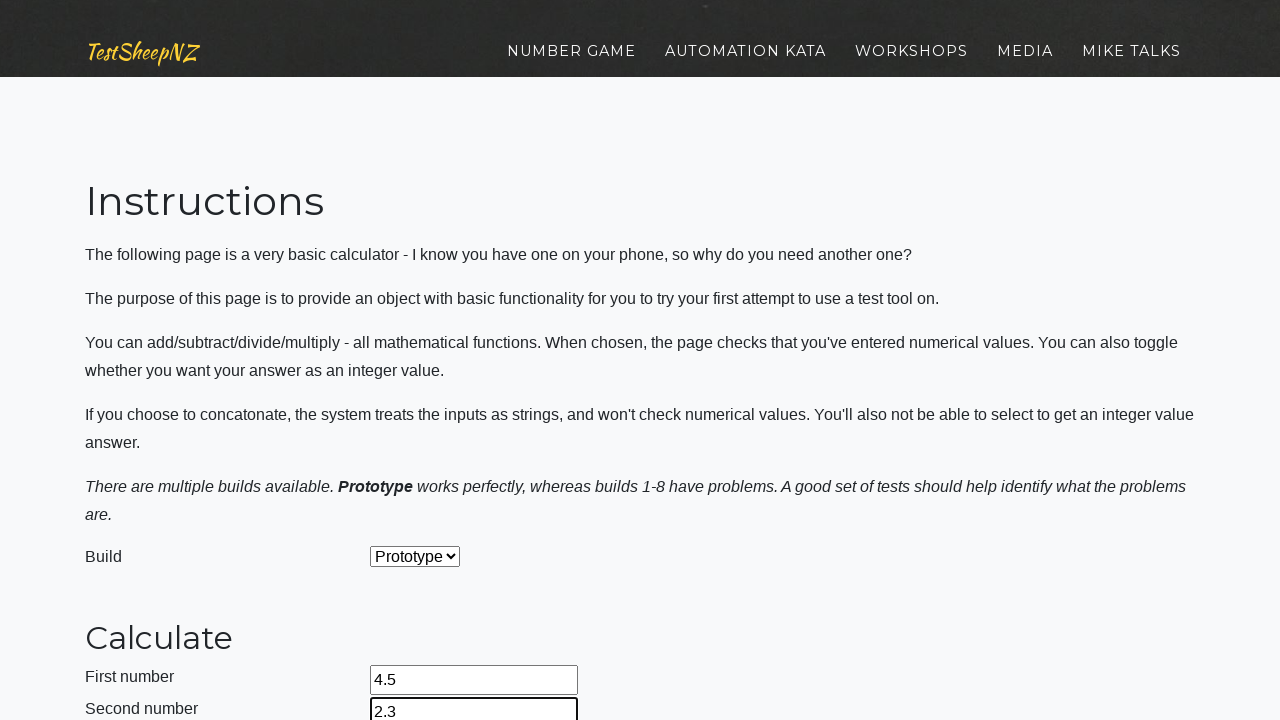

Clicked calculate button to perform subtraction at (422, 361) on input#calculateButton
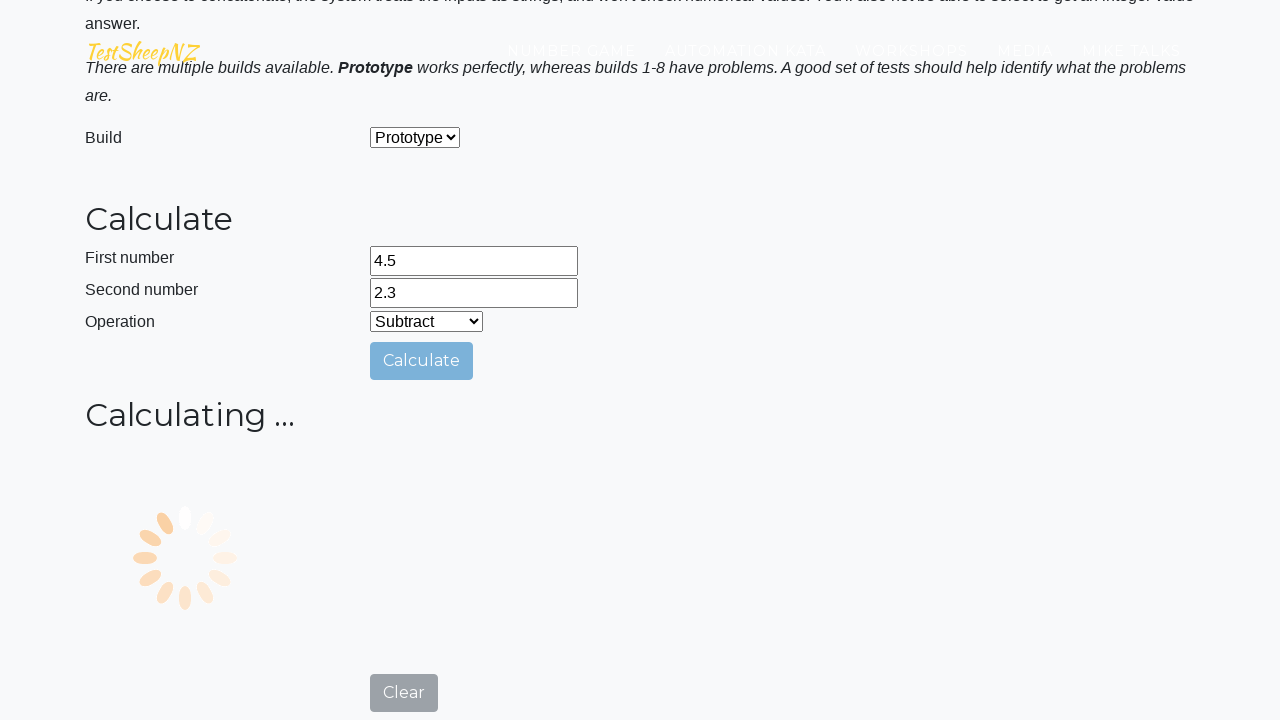

Verified result field contains expected value 2.2
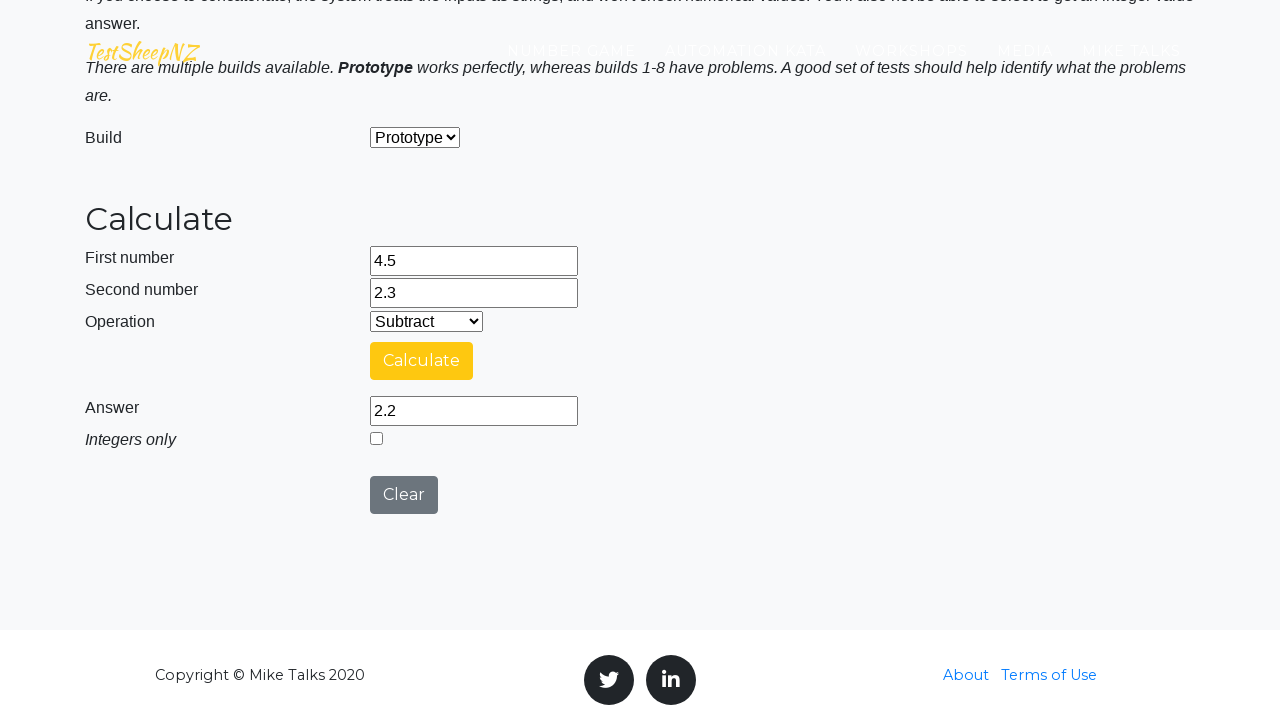

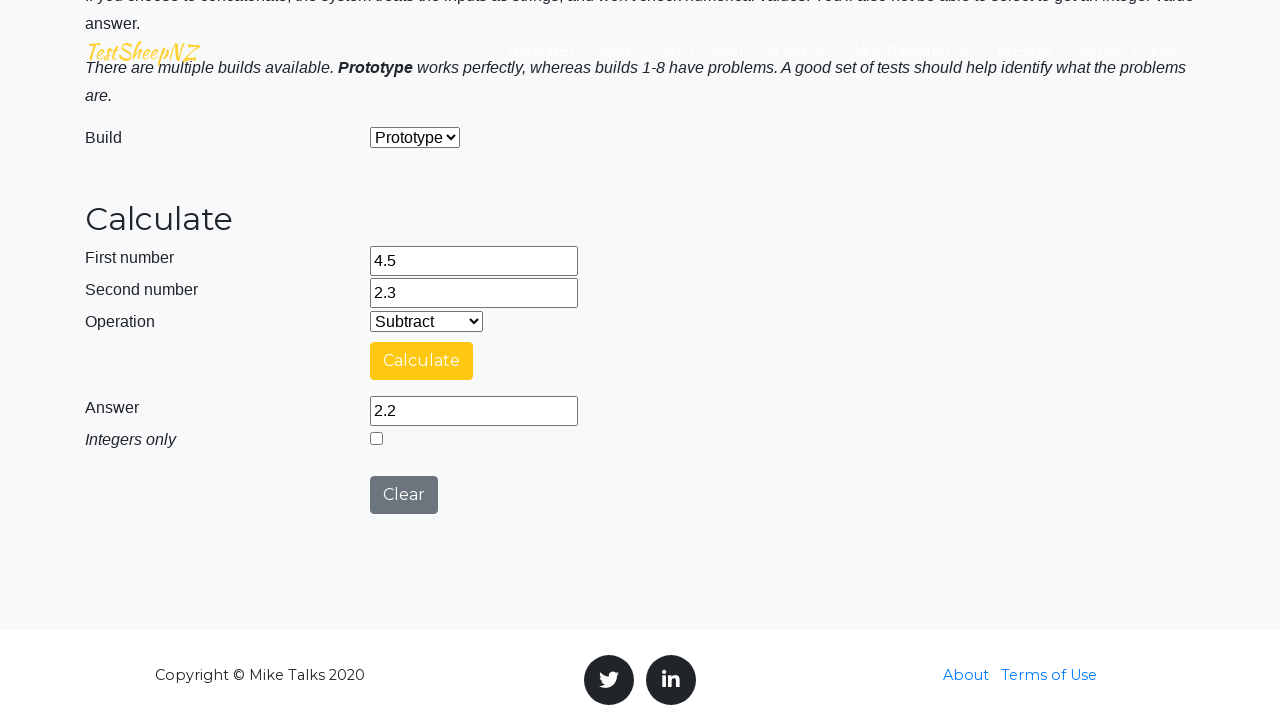